Tests opening a new separate window by clicking through navigation links and switching between windows

Starting URL: https://demo.automationtesting.in/Windows.html

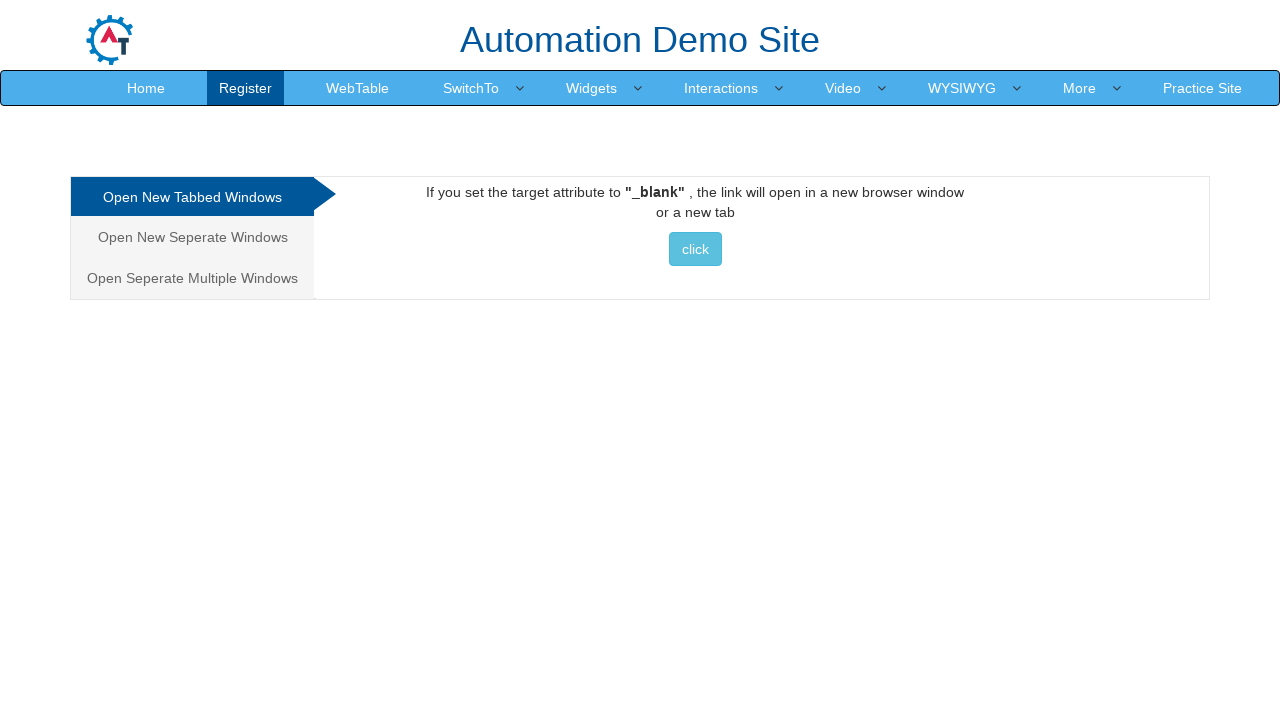

Clicked 'Open New Seperate Windows' navigation link at (192, 237) on xpath=//a[normalize-space()='Open New Seperate Windows']
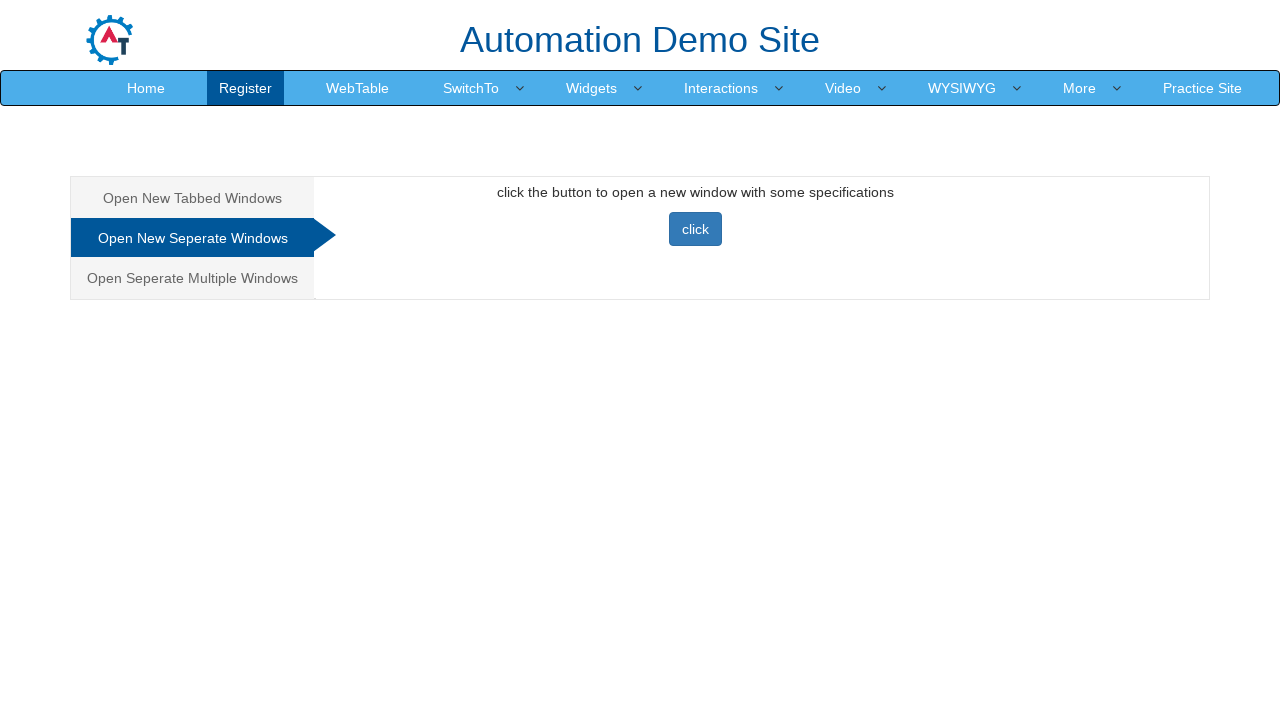

Clicked button to open new window at (695, 229) on xpath=//button[@class='btn btn-primary']
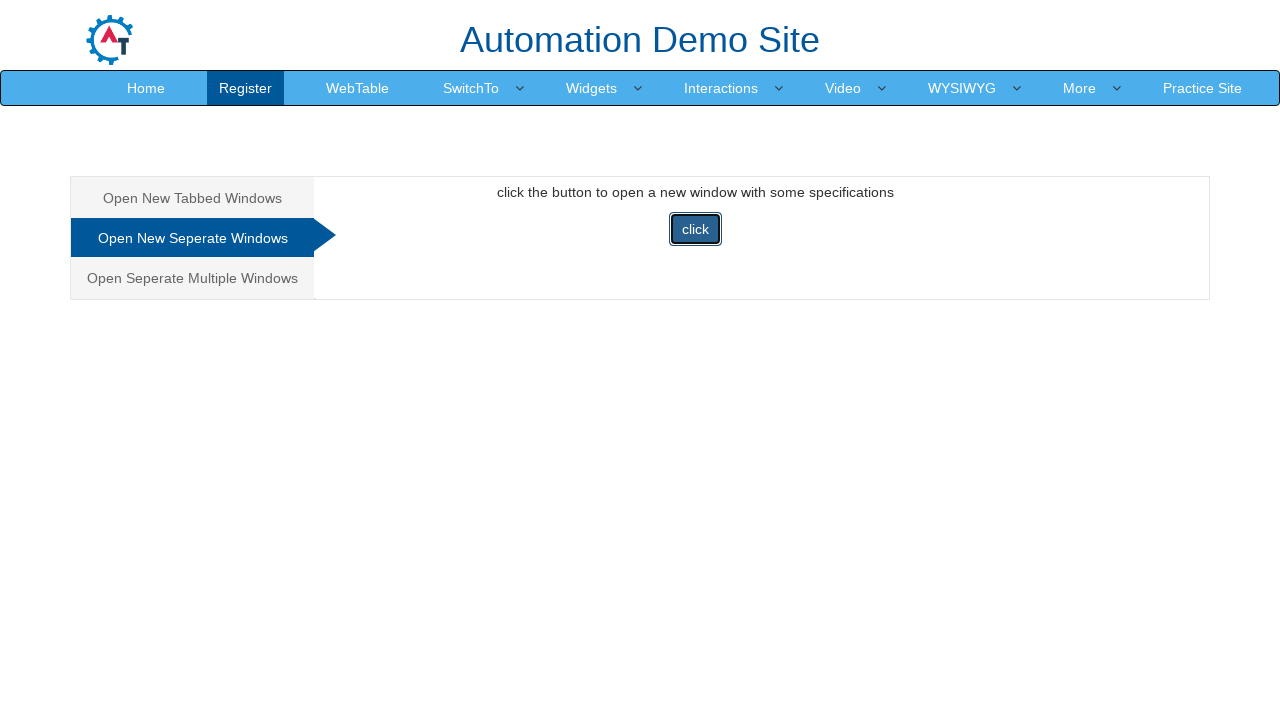

New window loaded successfully
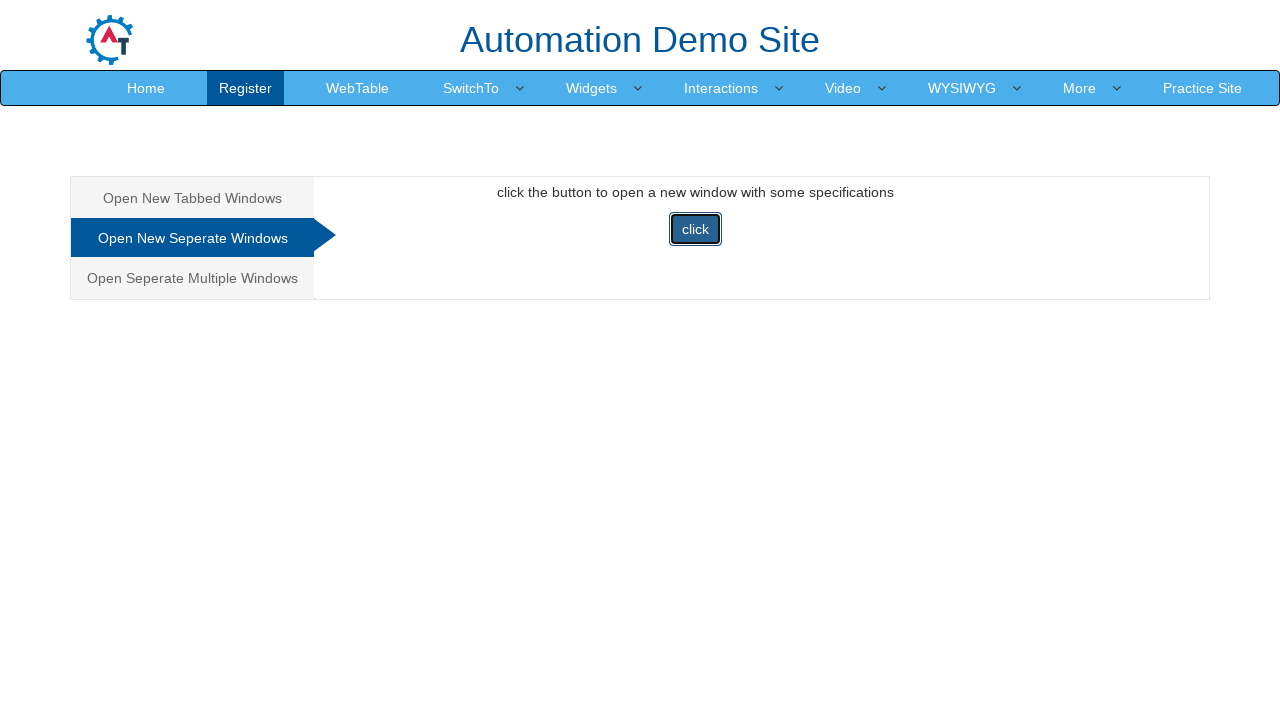

Captured new window title: Selenium
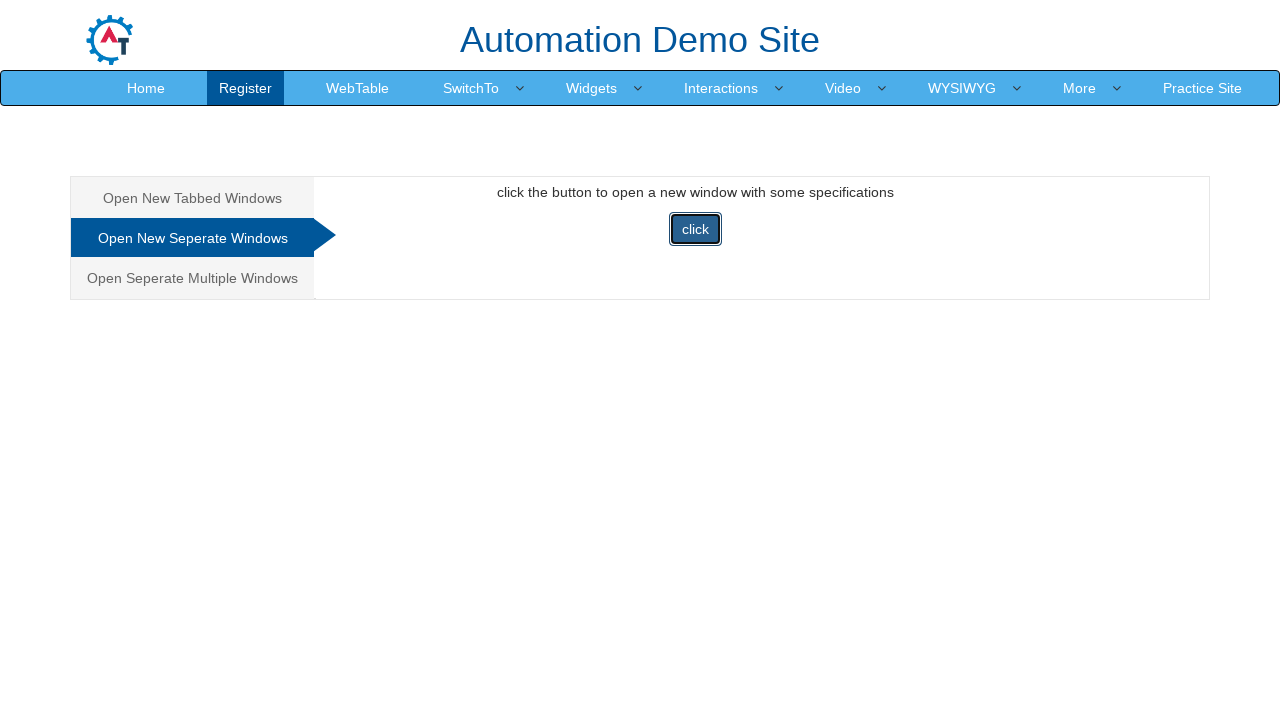

Closed the new window
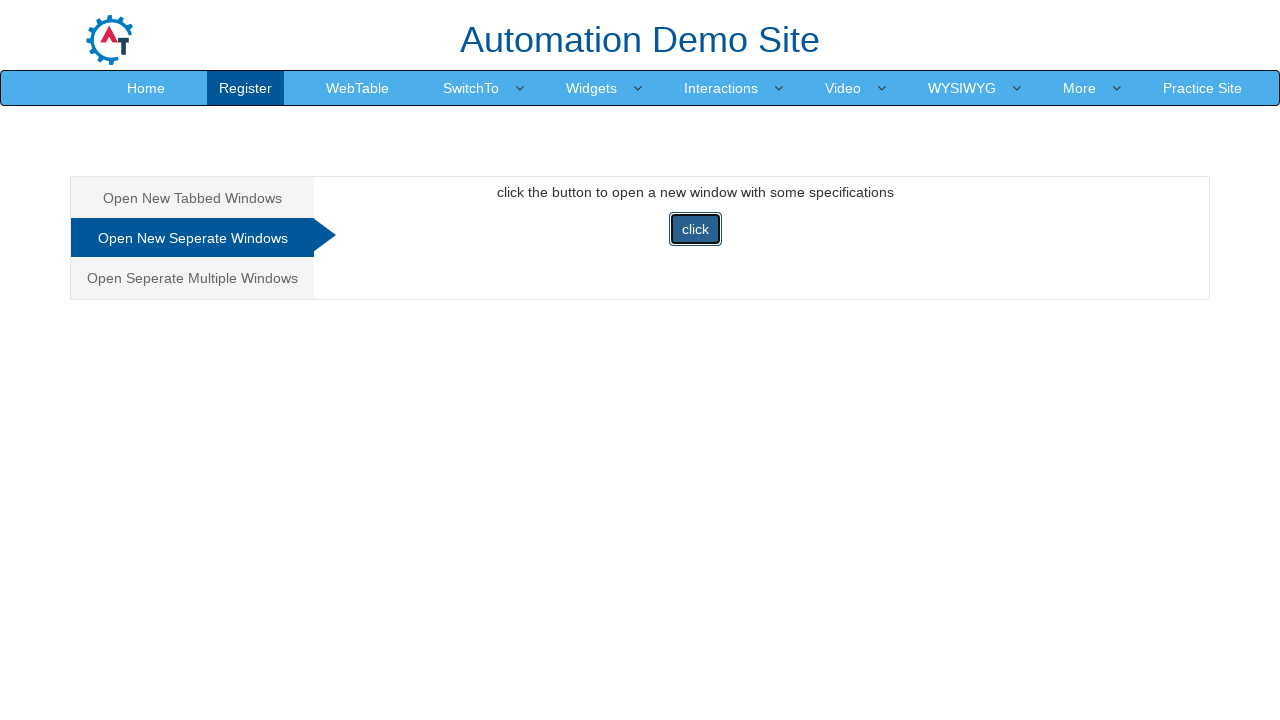

Verified original window is active with title: Frames & windows
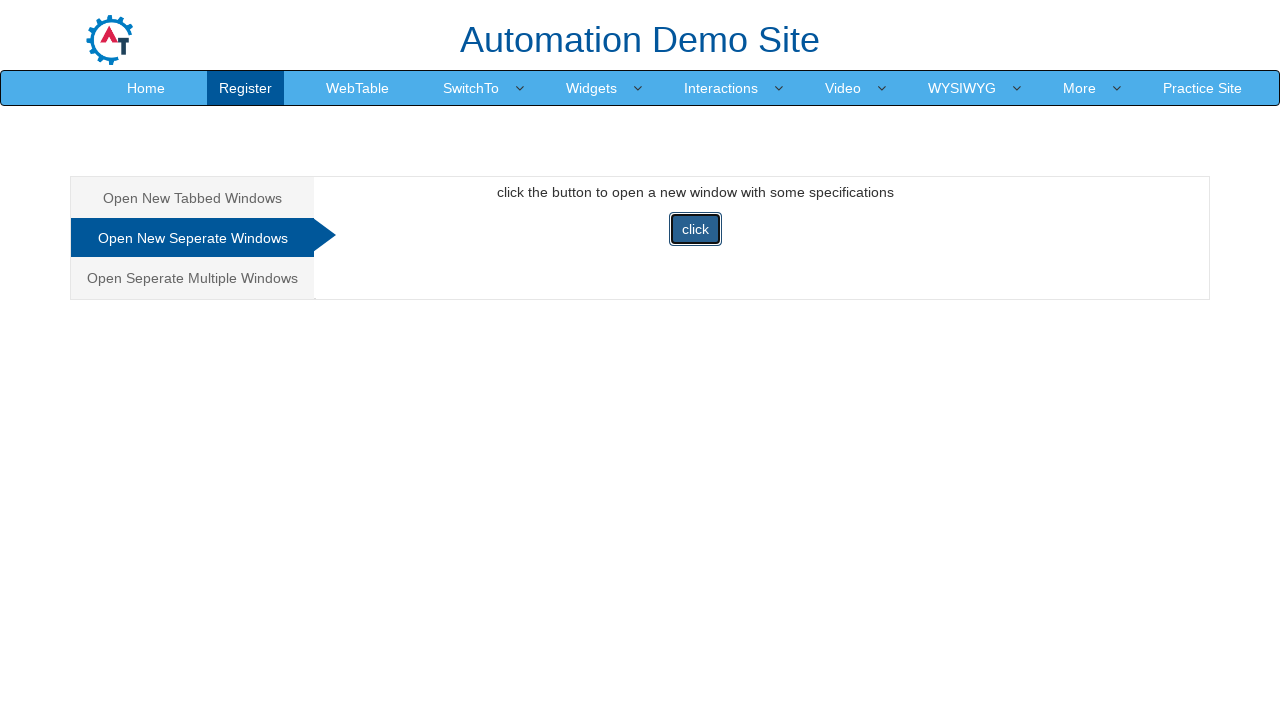

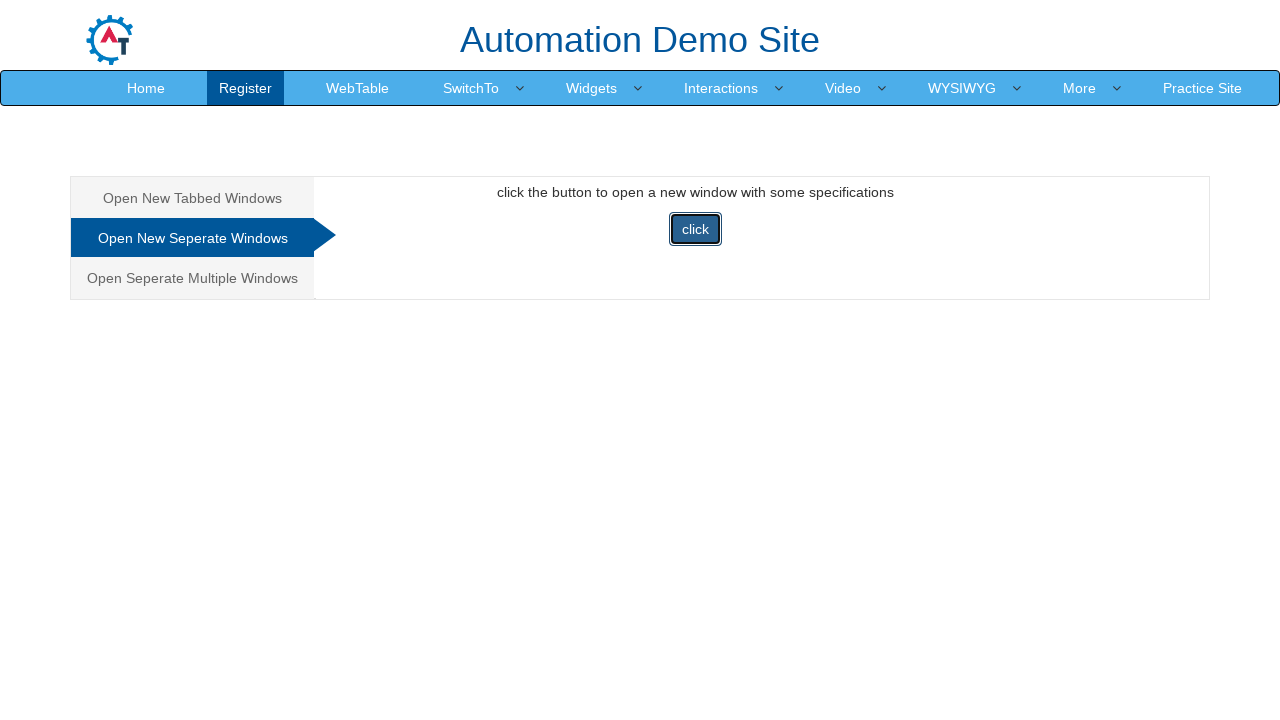